Tests mortgage calculator by entering purchase price and down payment values into the form fields

Starting URL: https://www.mlcalc.com

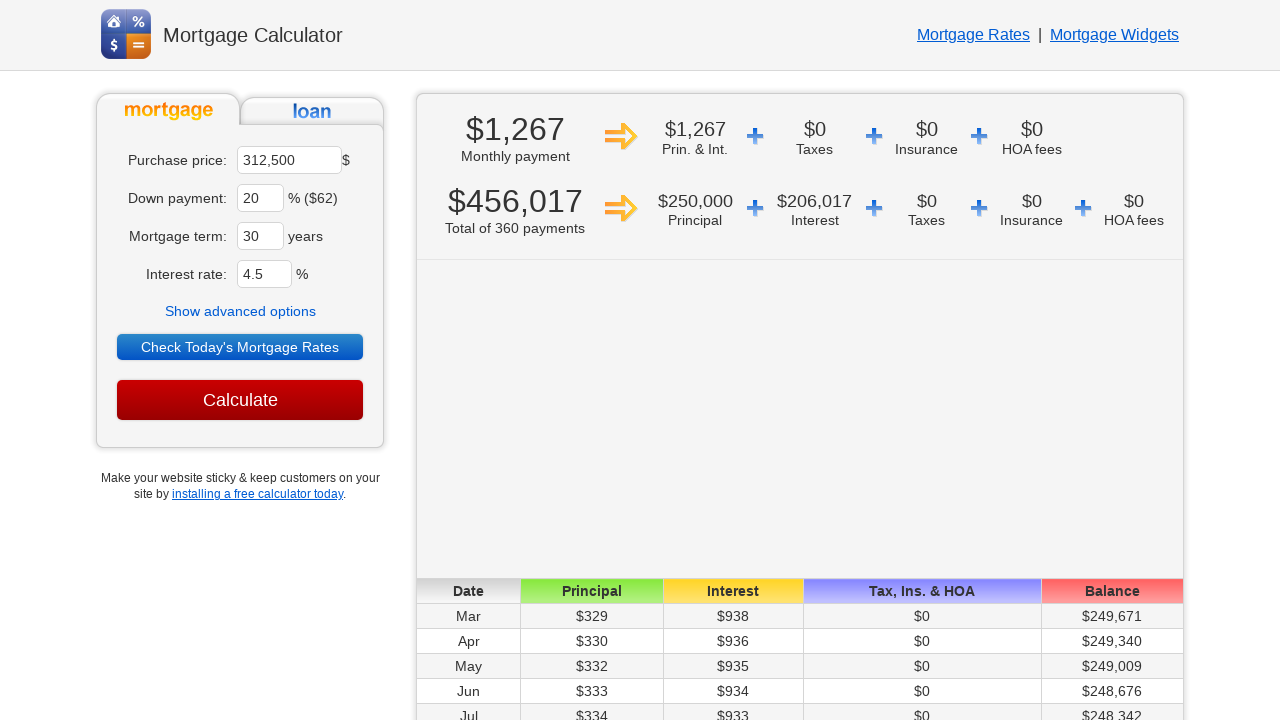

Located purchase price input field
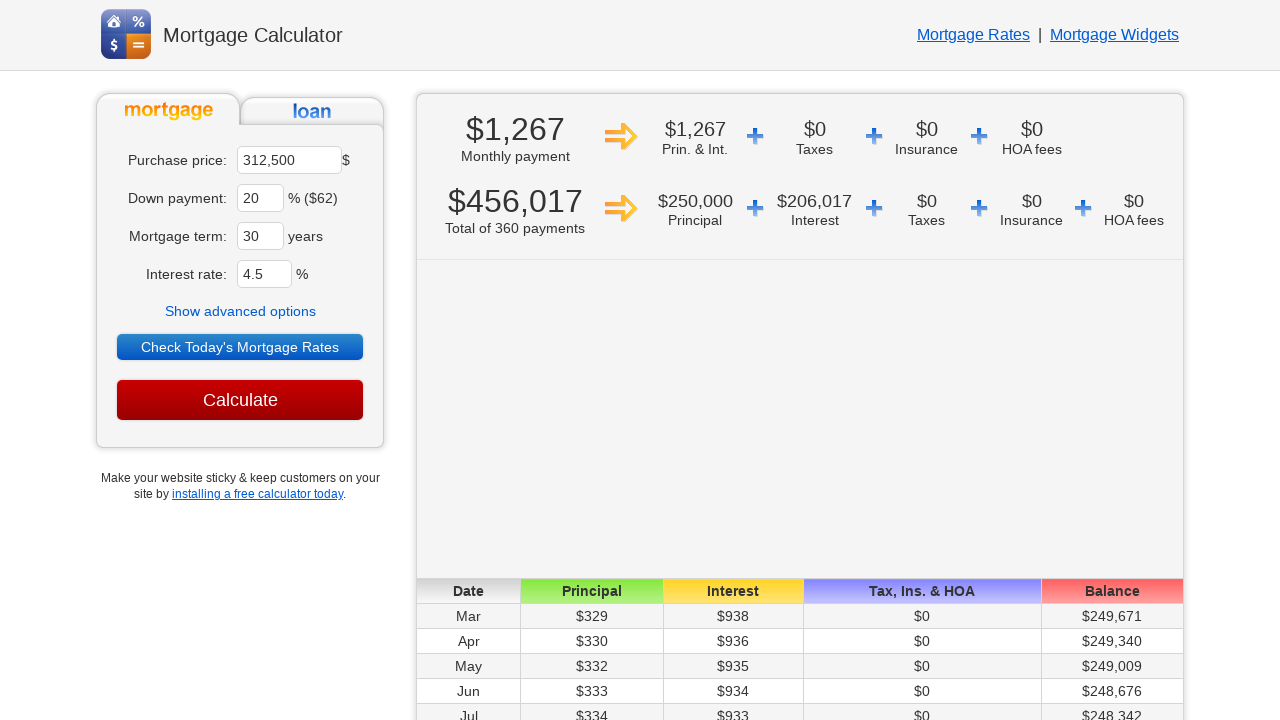

Cleared purchase price field on input[name='ma']
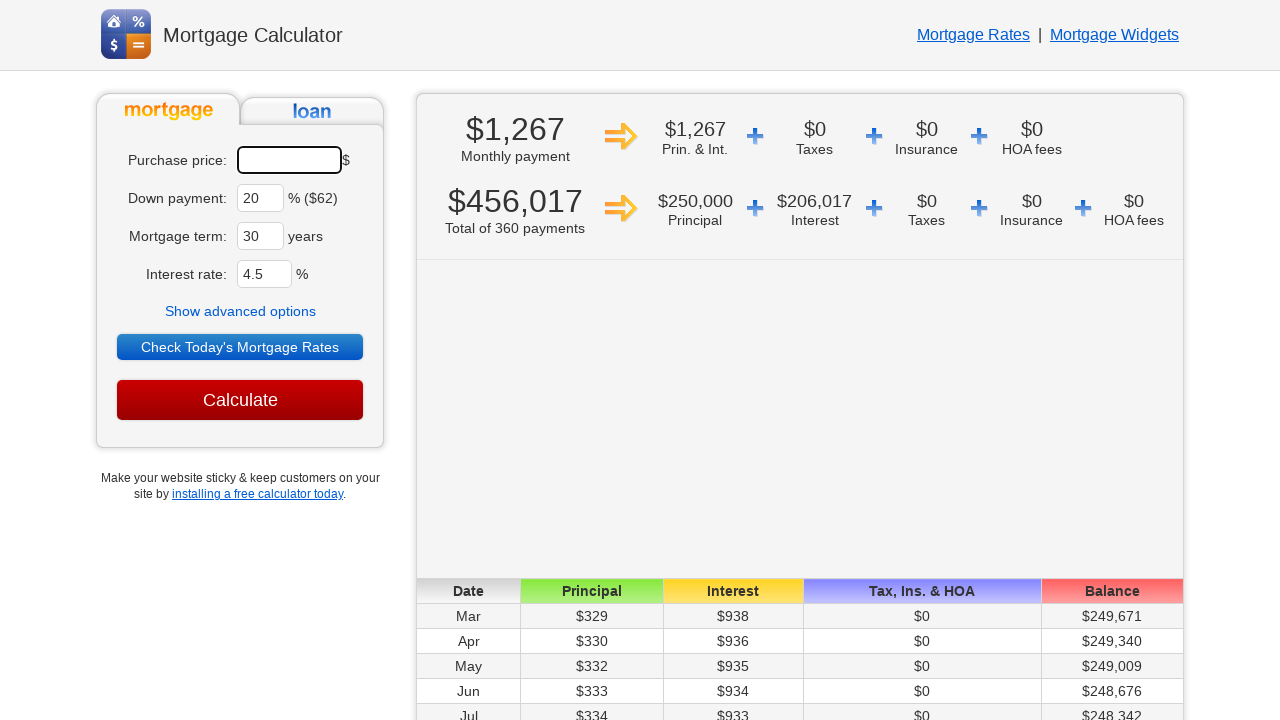

Entered purchase price value of 4,500,000 on input[name='ma']
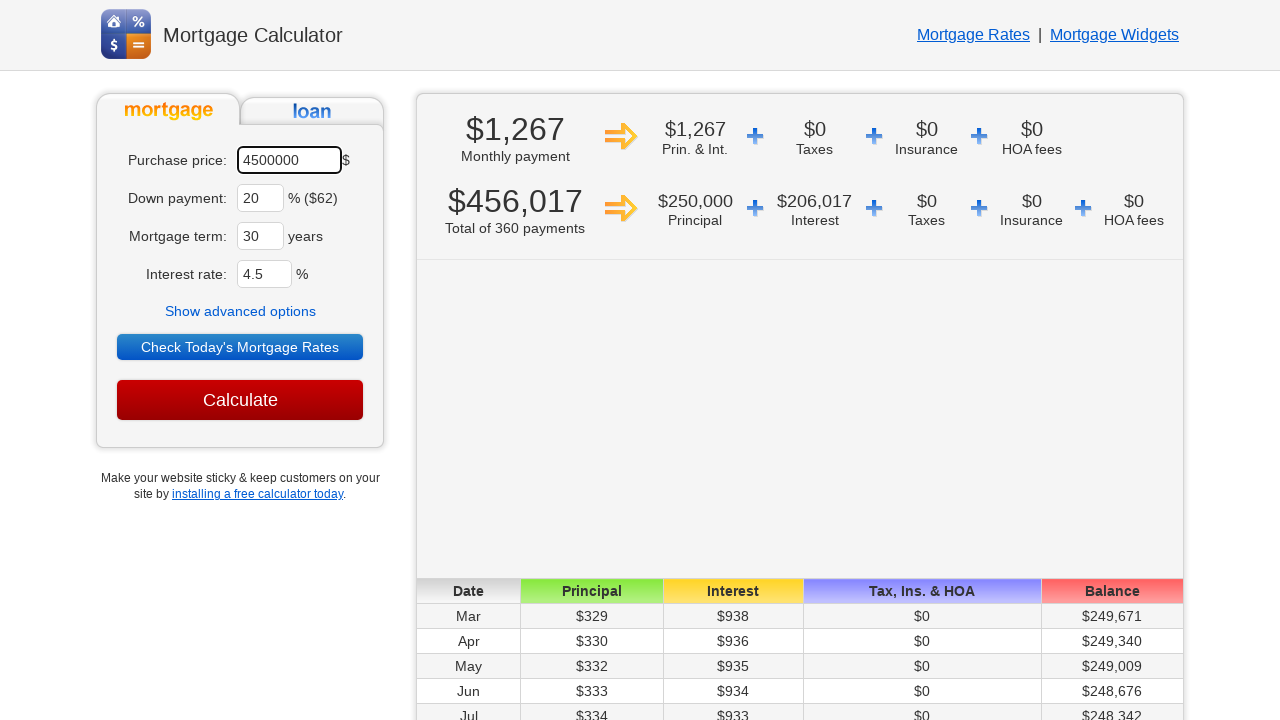

Located down payment percentage input field
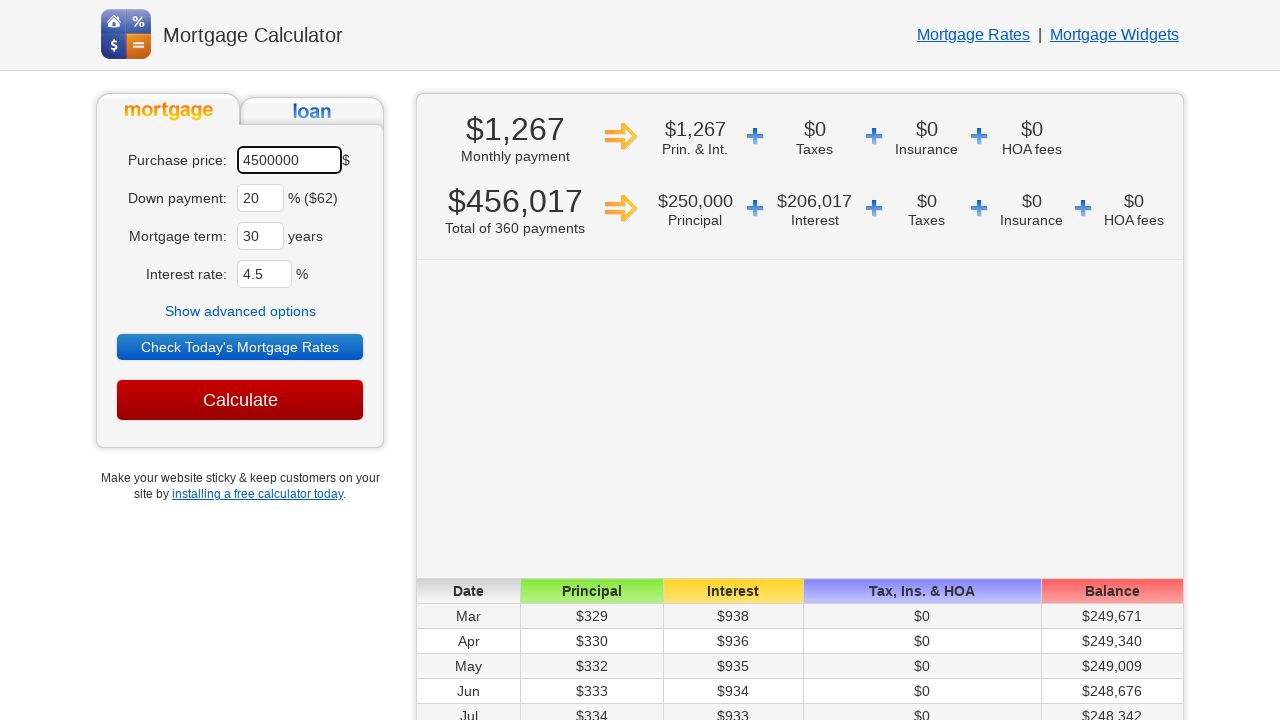

Cleared down payment field on input[id='dp']
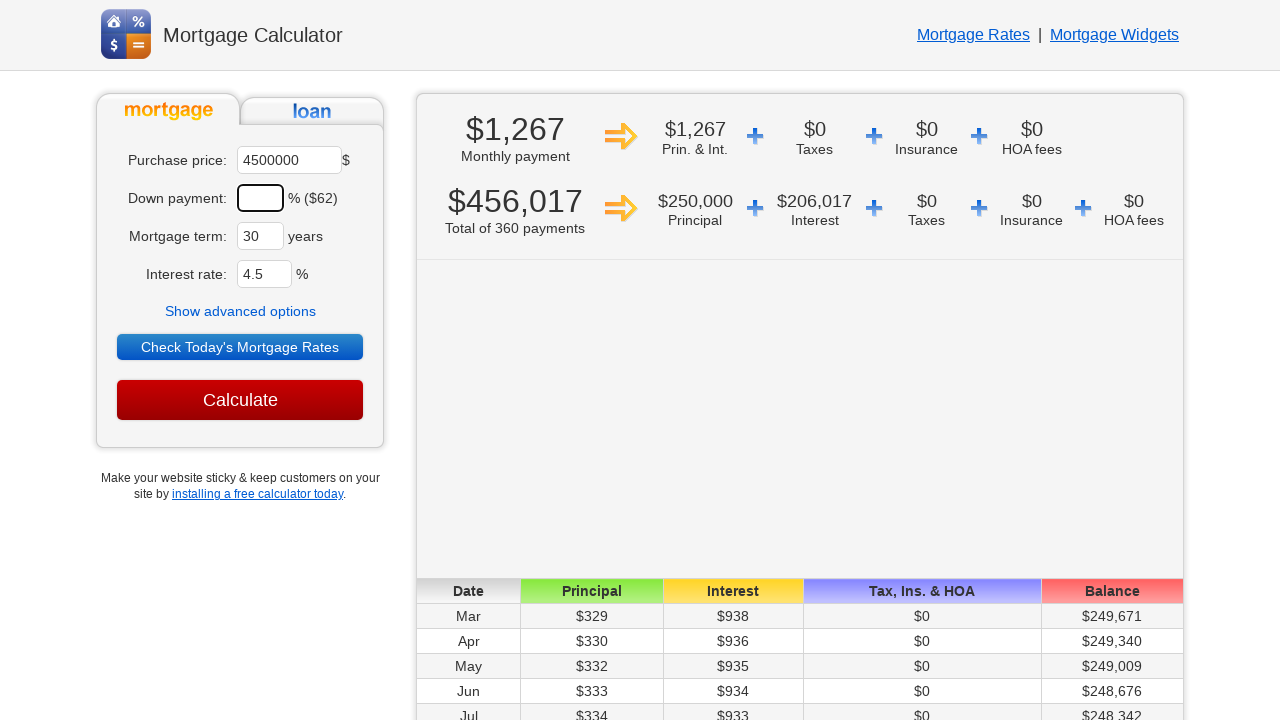

Entered down payment percentage value of 25% on input[id='dp']
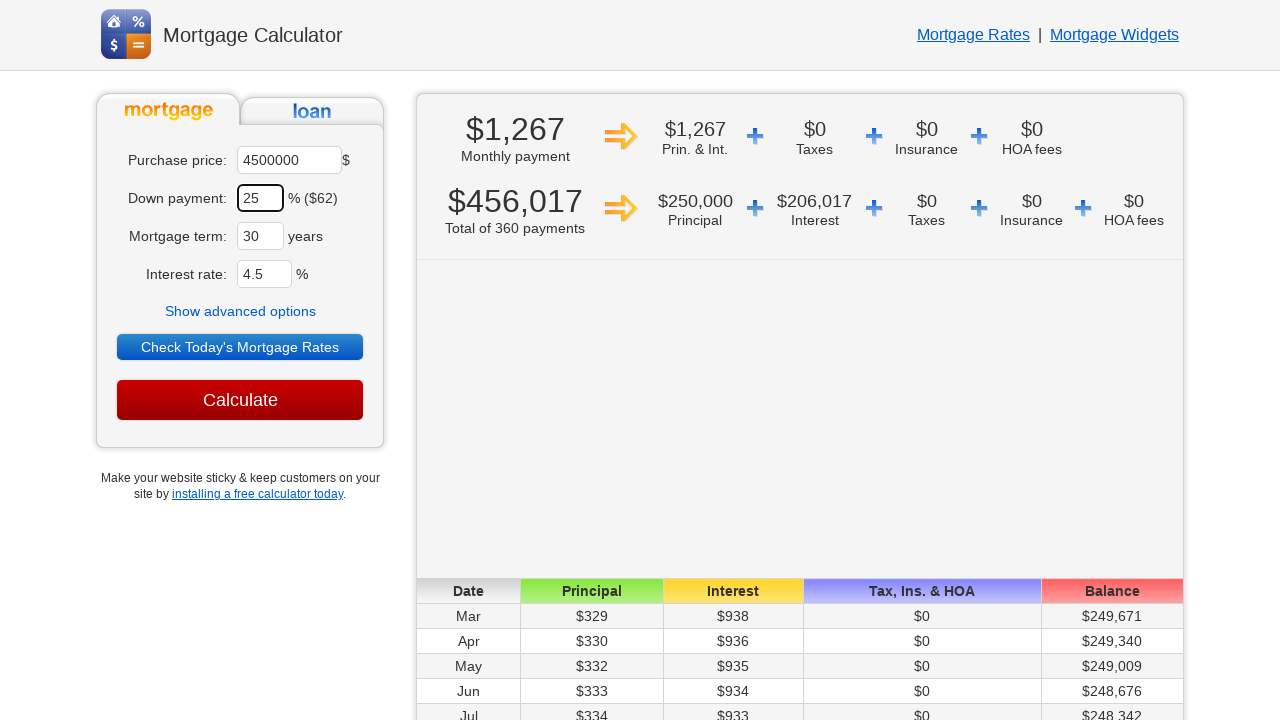

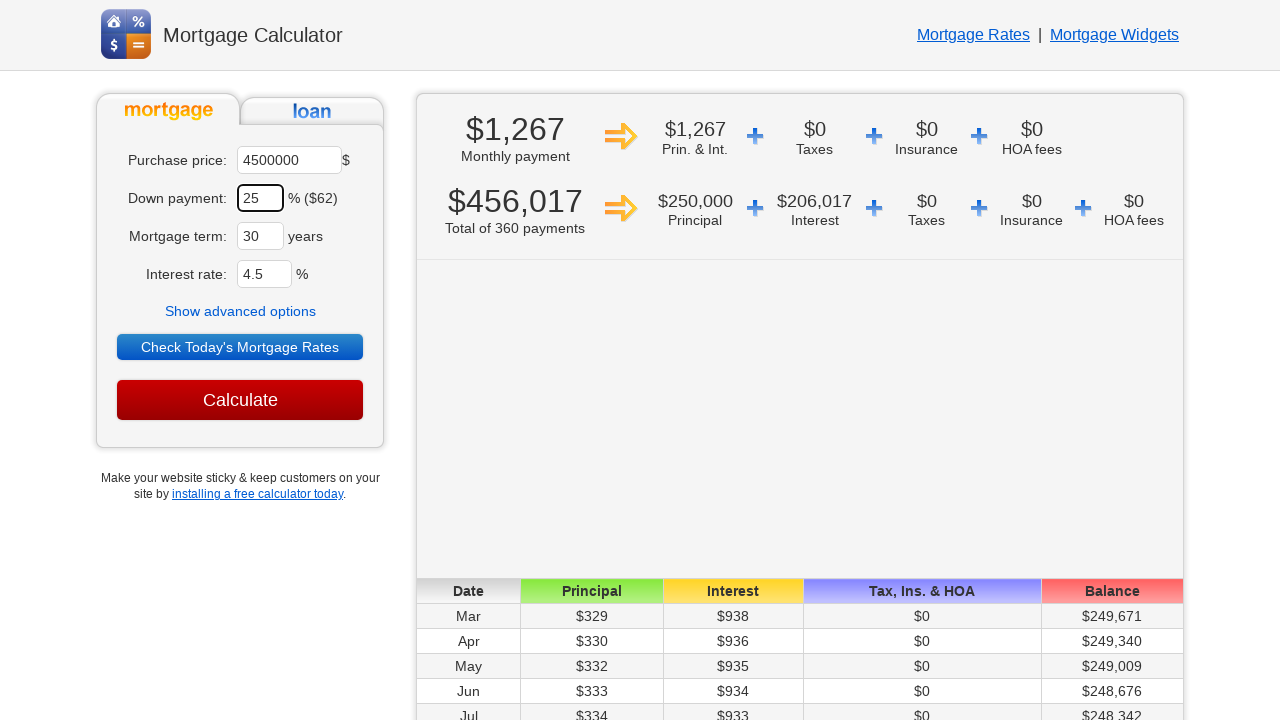